Tests dropdown selection functionality by selecting "Option 2" from a dropdown menu and verifying the selection was successful.

Starting URL: http://the-internet.herokuapp.com/dropdown

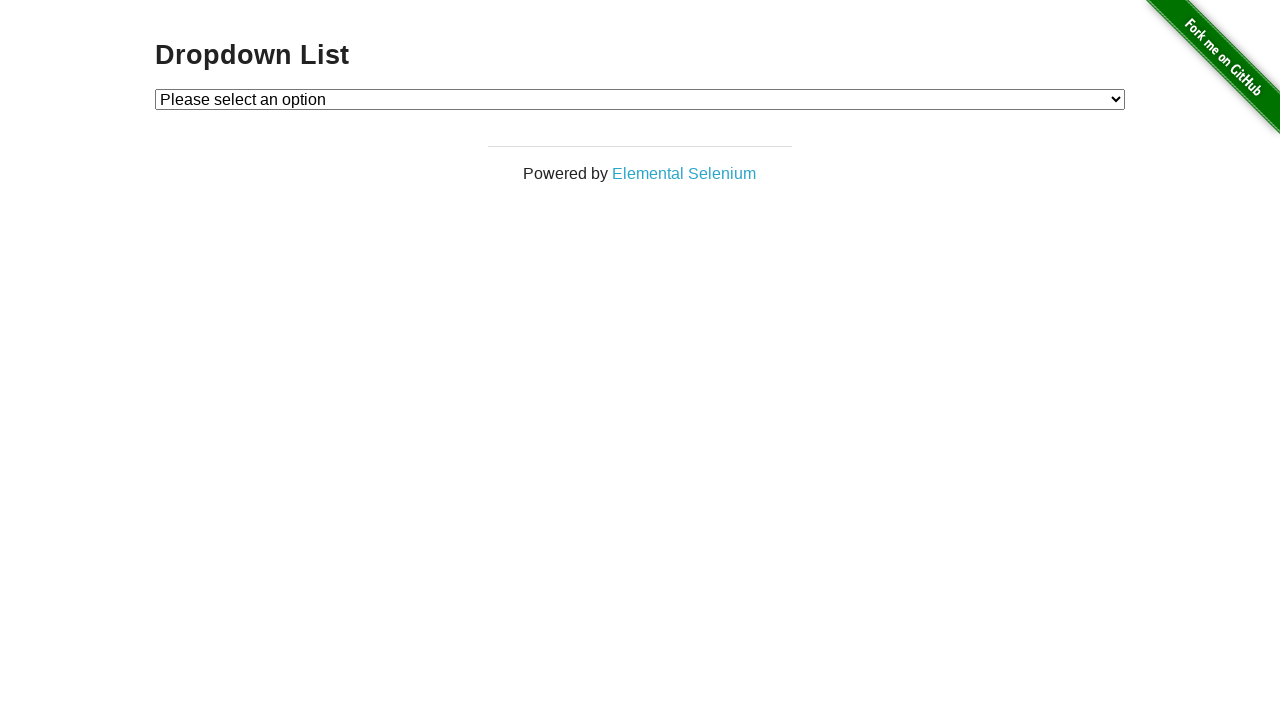

Selected 'Option 2' from the dropdown menu on #dropdown
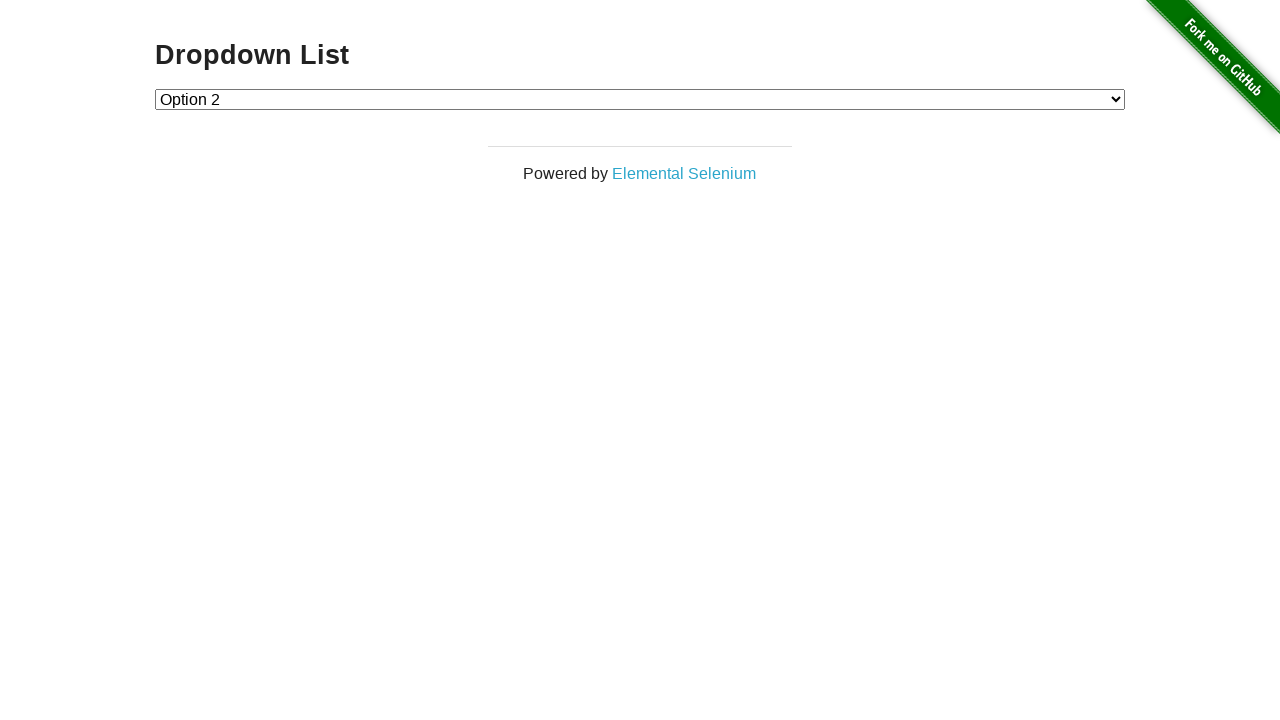

Retrieved the selected dropdown value
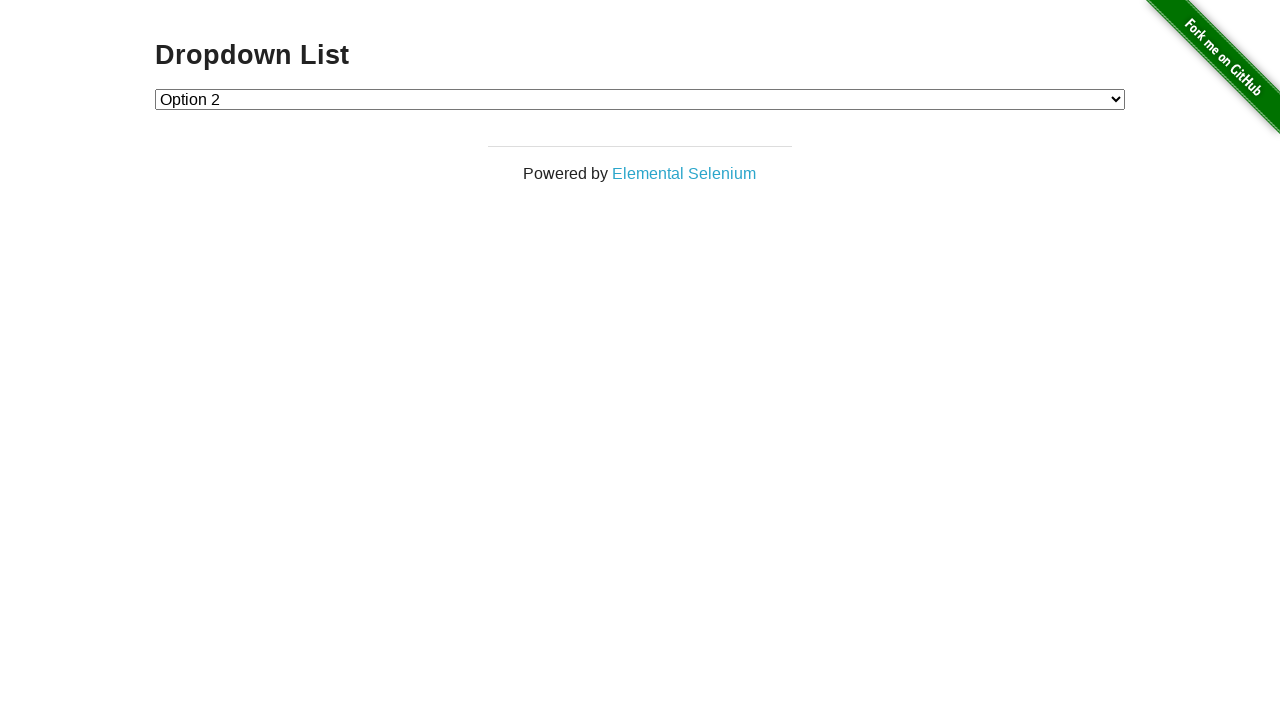

Verified that 'Option 2' is selected in the dropdown
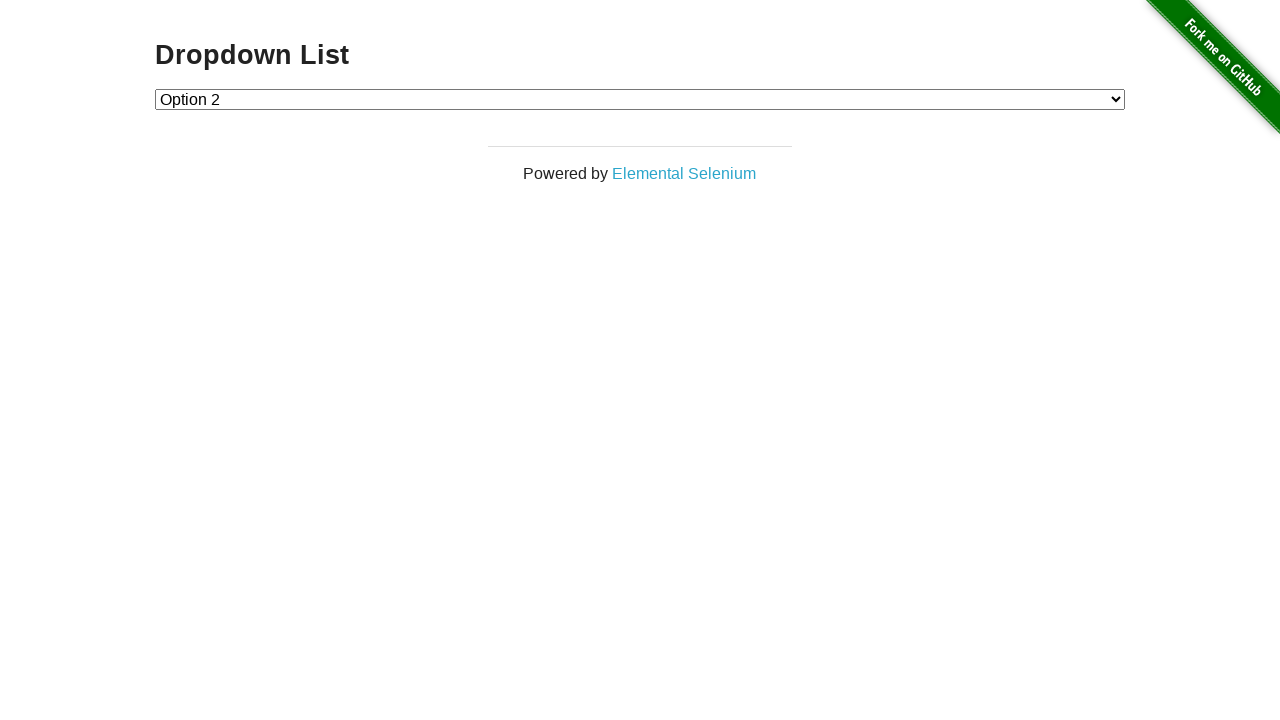

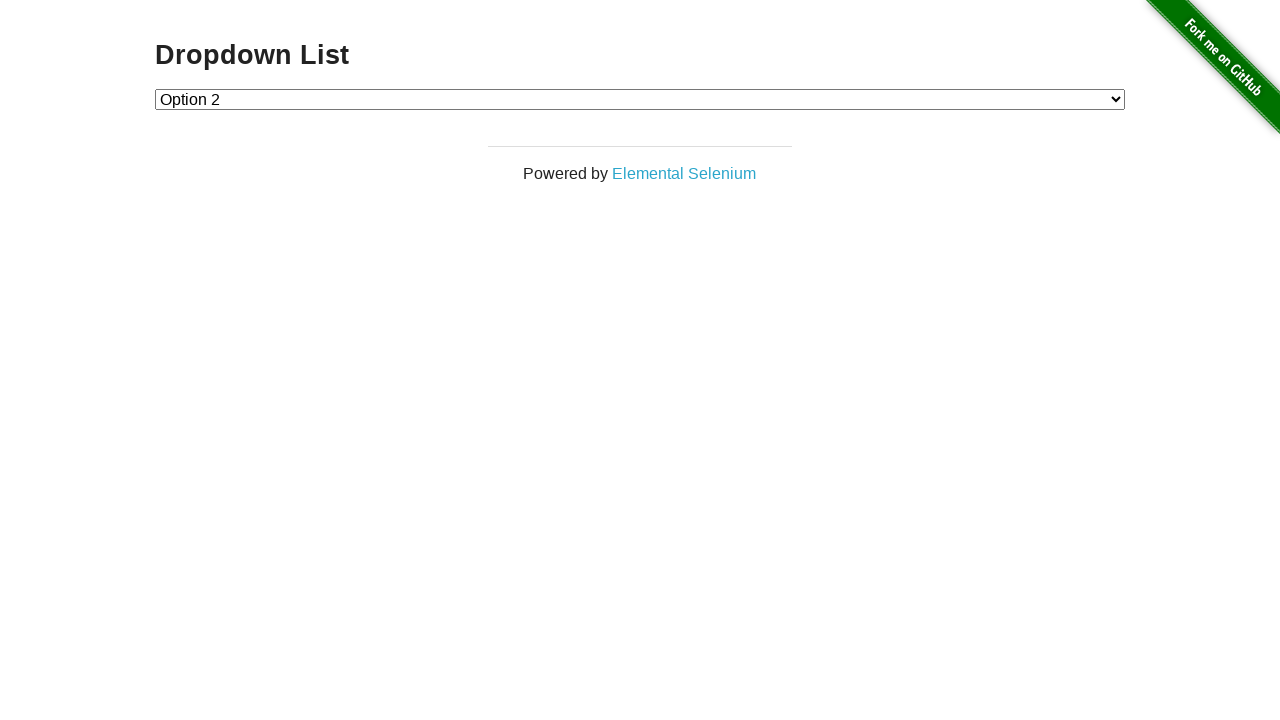